Tests positive registration workflow by filling out registration form with valid data, verifying success message, and then logging in with the newly created credentials

Starting URL: https://buggy.justtestit.org/

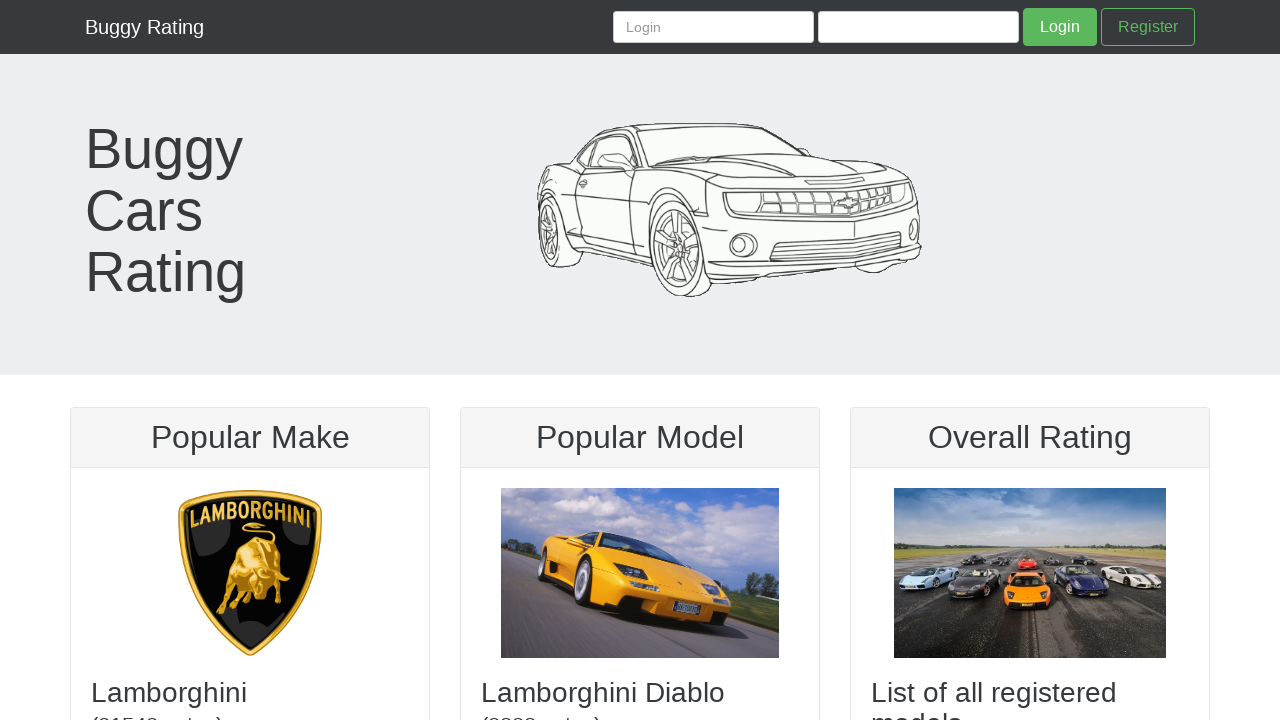

Clicked Register button to navigate to registration form at (1148, 27) on xpath=/html/body/my-app/header/nav/div/my-login/div/form/a
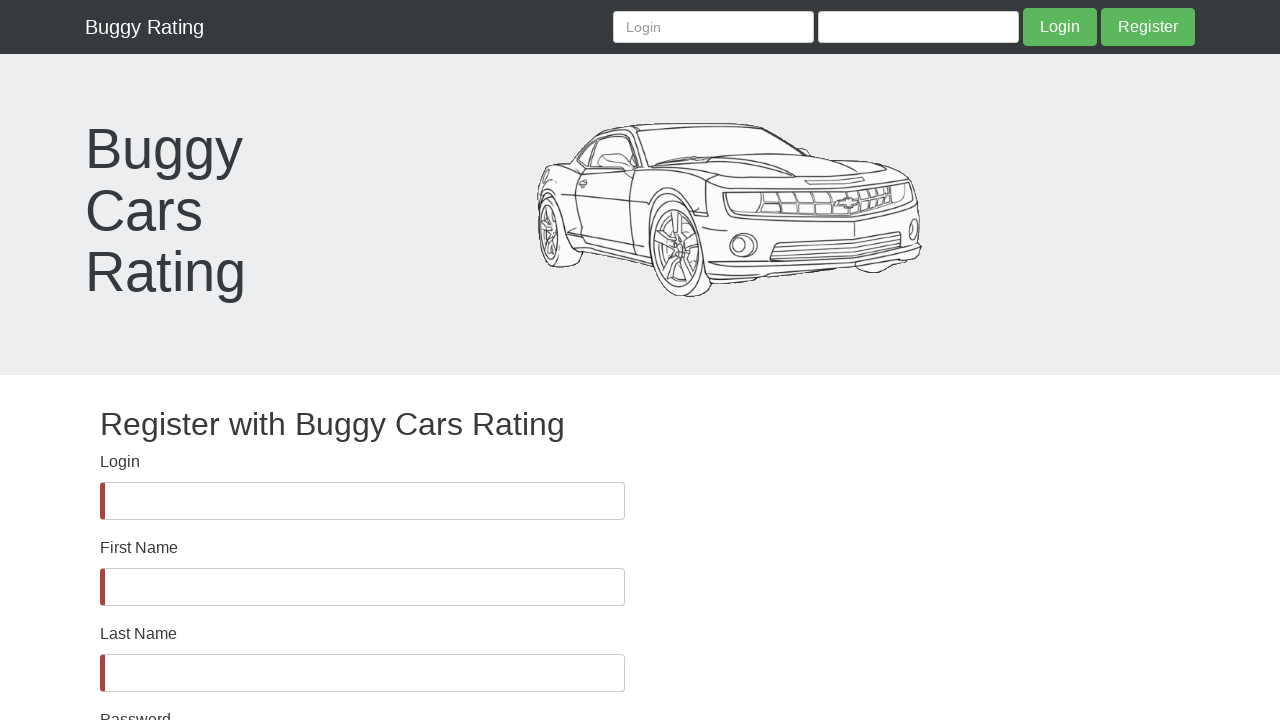

Generated unique username: User1772027006927
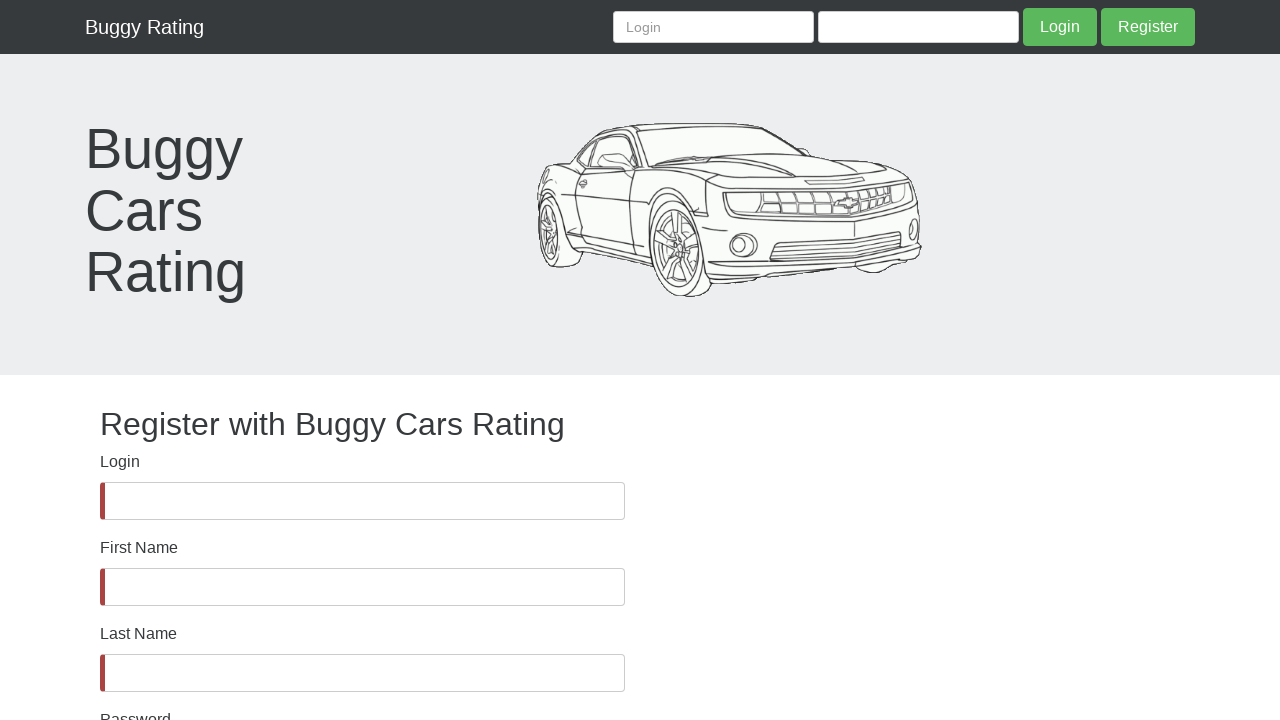

Filled username field with 'User1772027006927' on #username
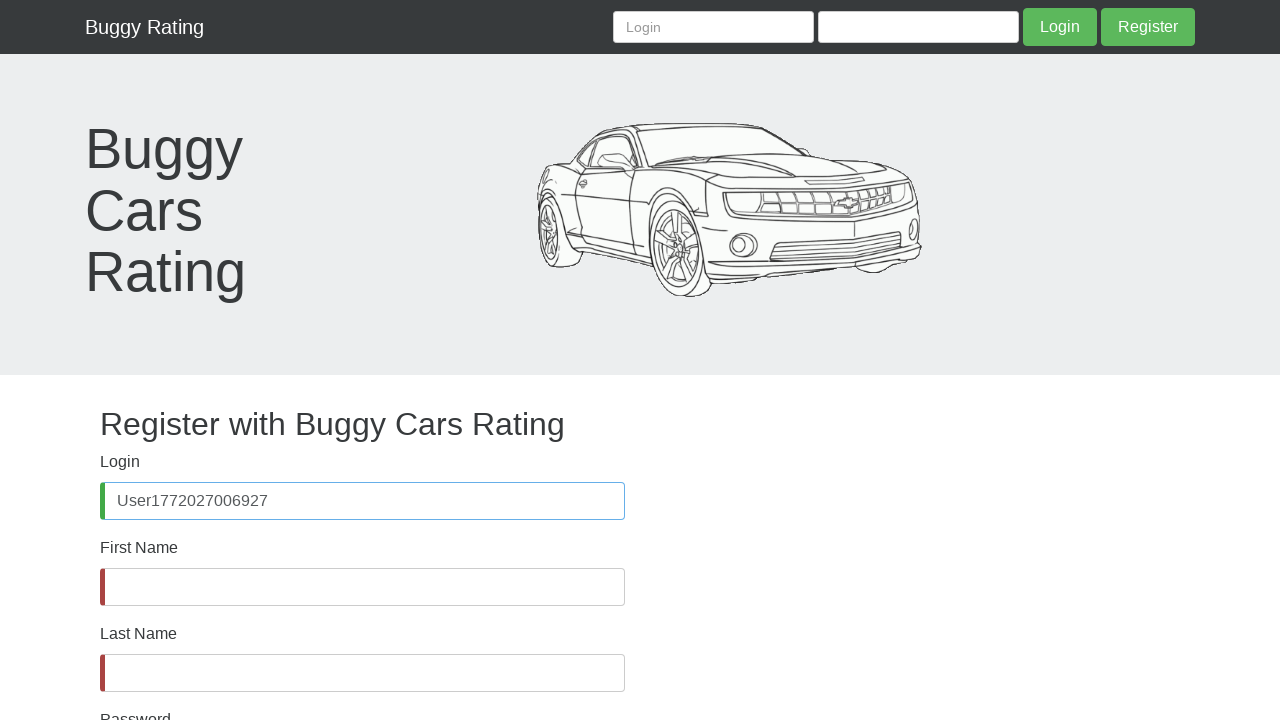

Filled firstName field with 'John' on #firstName
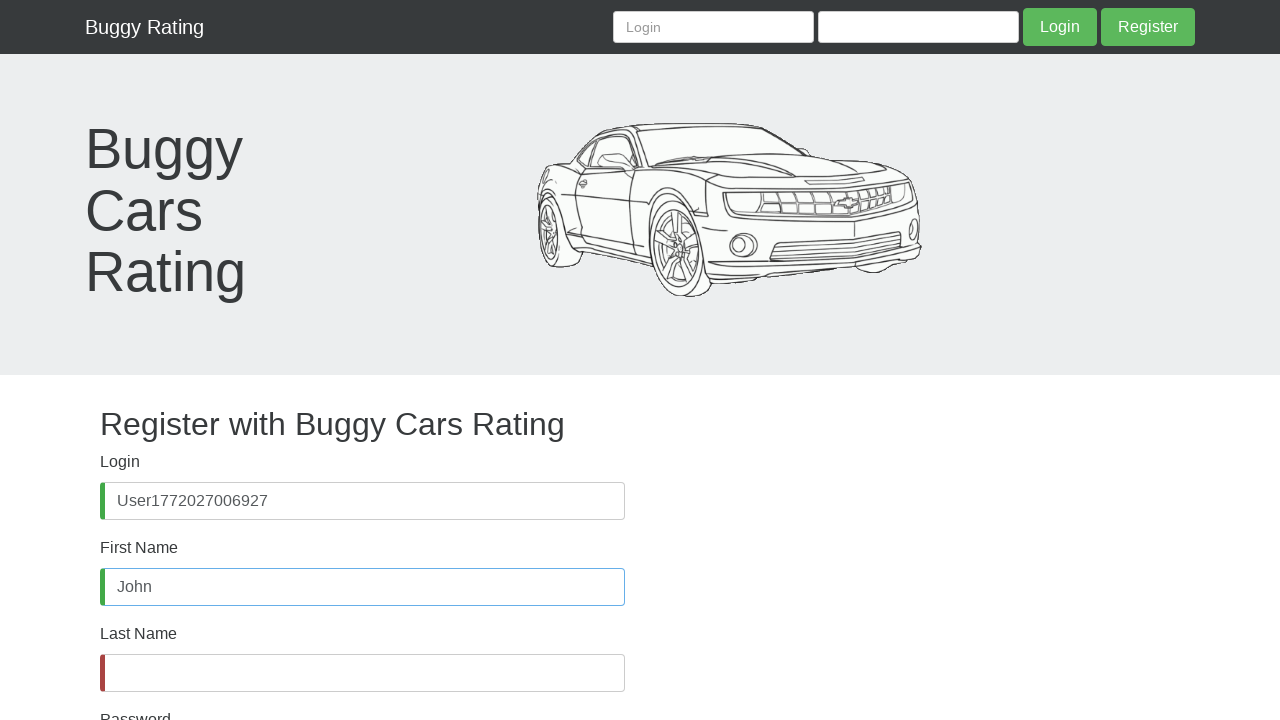

Filled lastName field with 'Doe' on #lastName
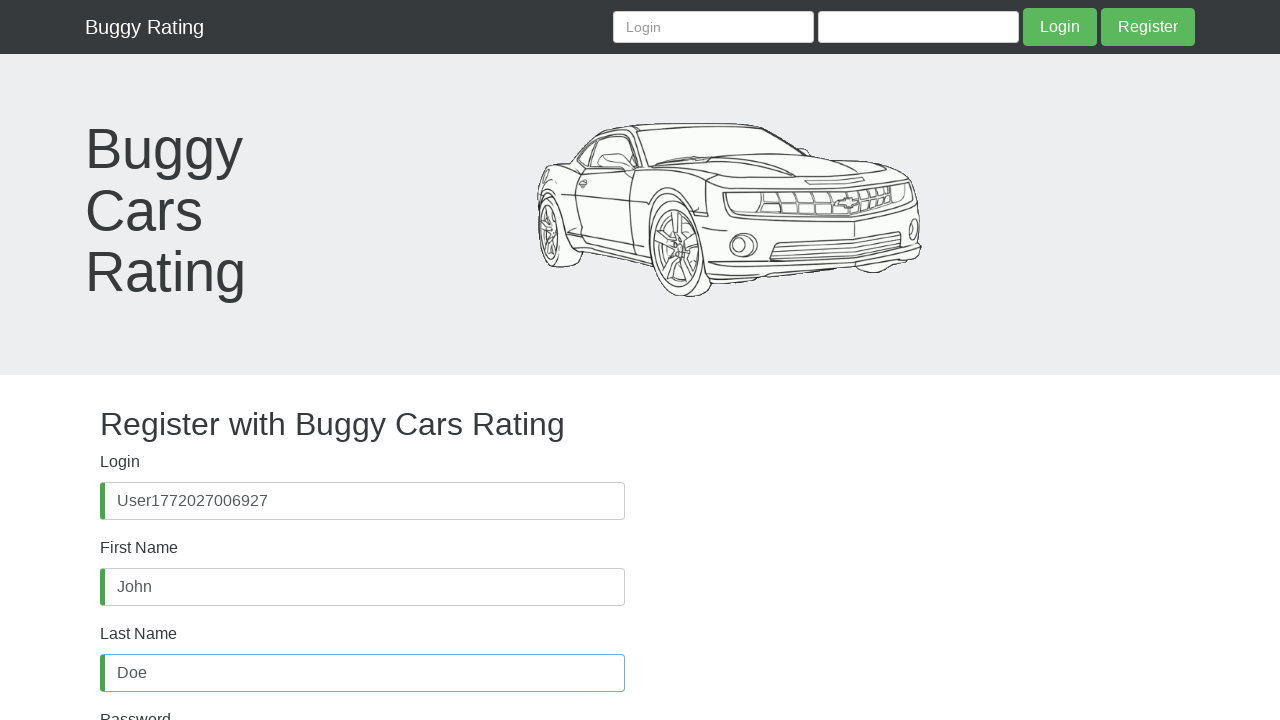

Filled password field with 'Password@123' on #password
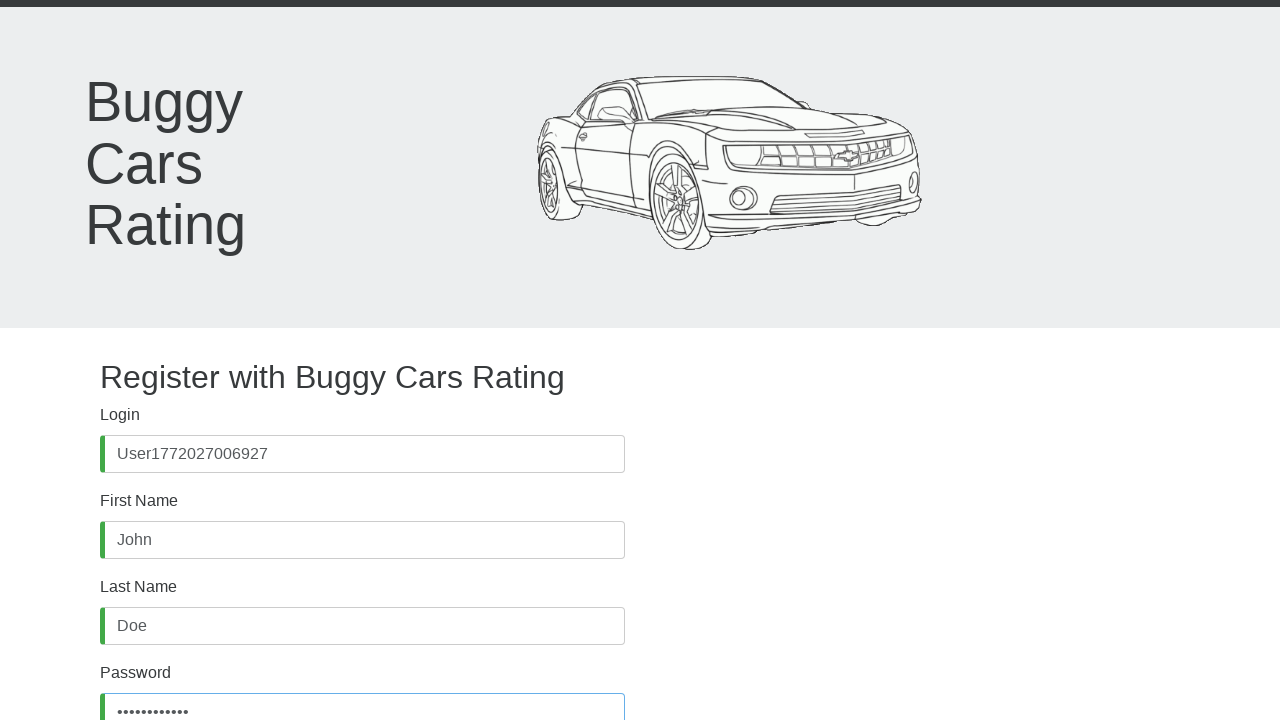

Filled confirmPassword field with 'Password@123' on input[name='confirmPassword']
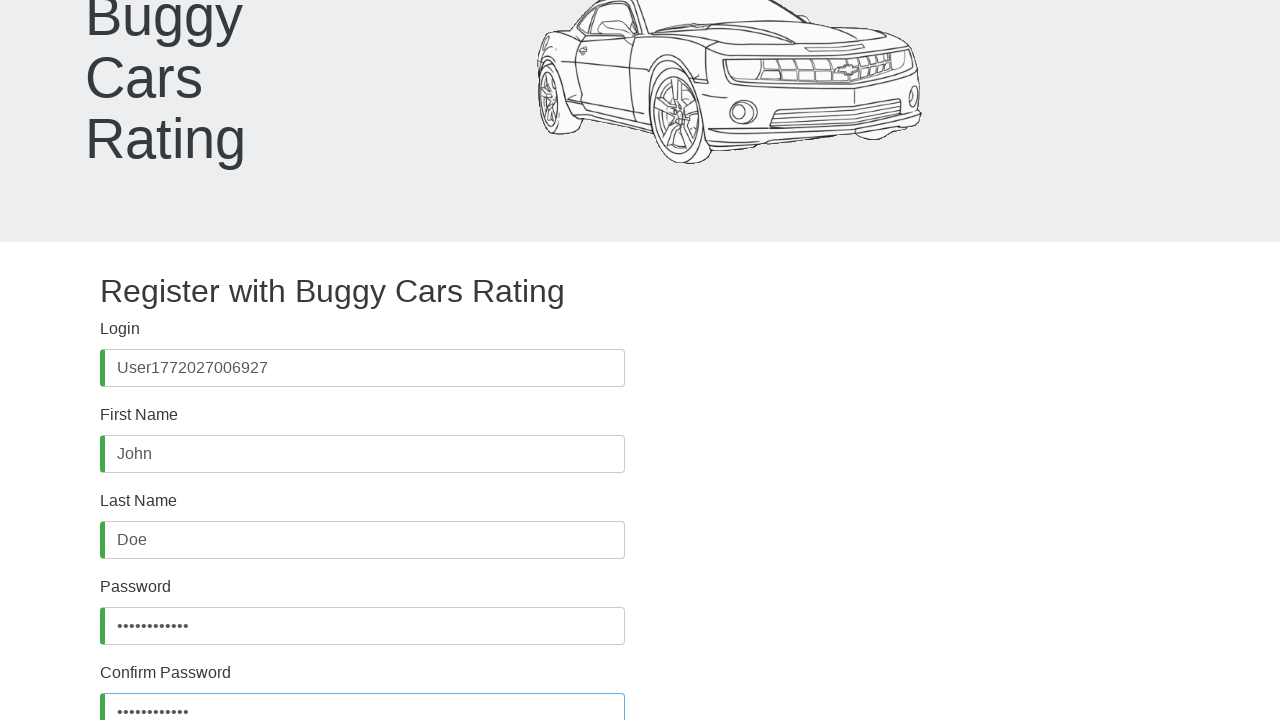

Clicked registration submit button at (147, 628) on xpath=/html/body/my-app/div/main/my-register/div/div/form/button
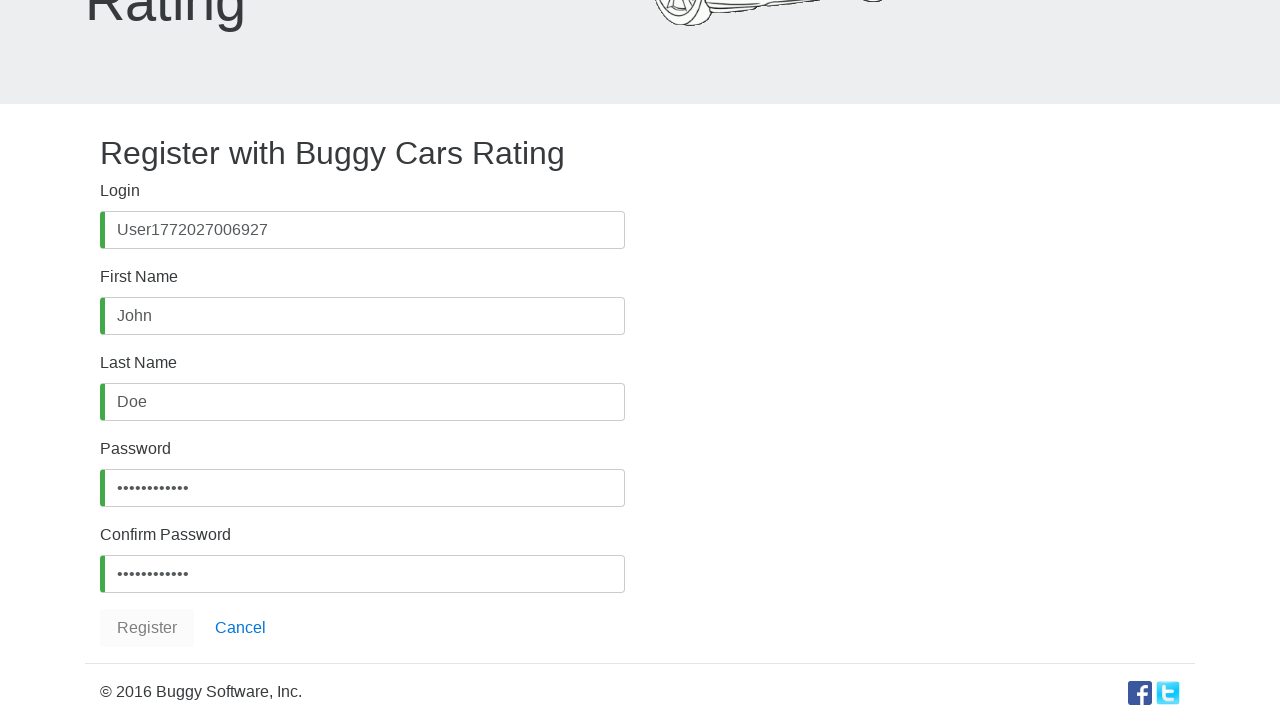

Registration success message appeared
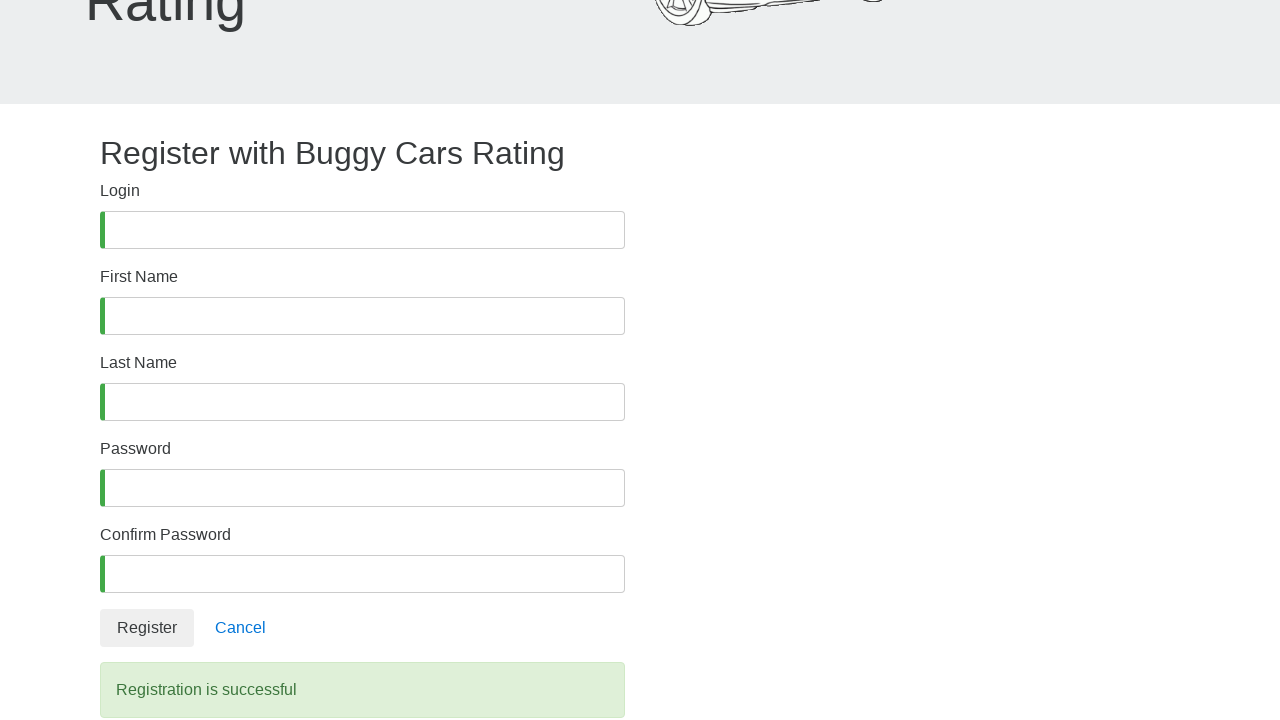

Filled login username field with 'User1772027006927' on xpath=/html/body/my-app/header/nav/div/my-login/div/form/div/input[1]
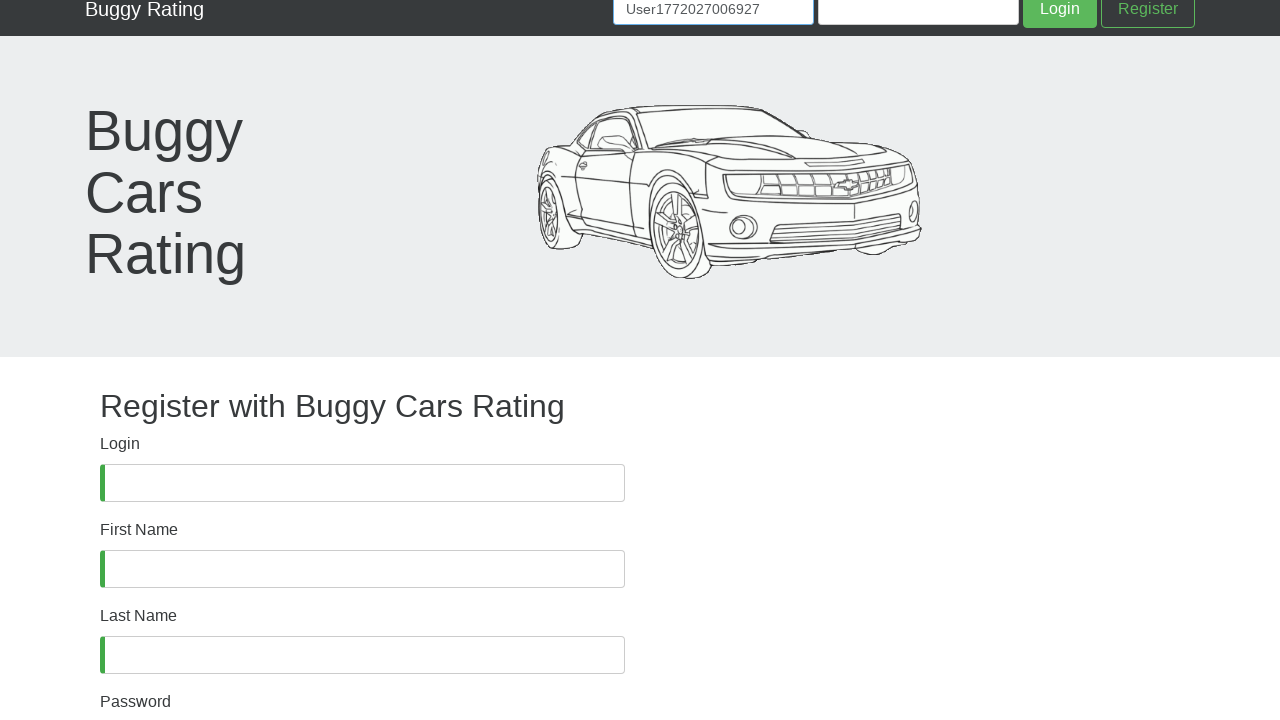

Filled login password field with 'Password@123' on xpath=/html/body/my-app/header/nav/div/my-login/div/form/div/input[2]
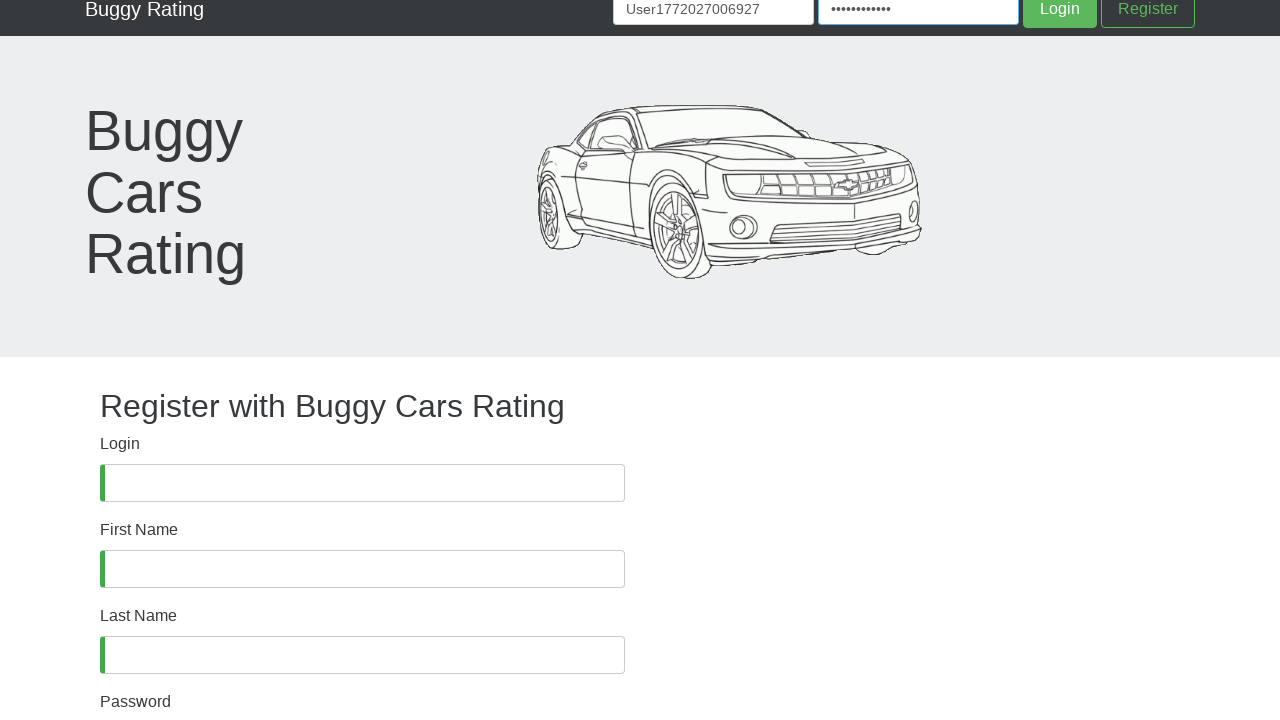

Clicked login button to authenticate with newly created credentials at (1060, 19) on xpath=/html/body/my-app/header/nav/div/my-login/div/form/button
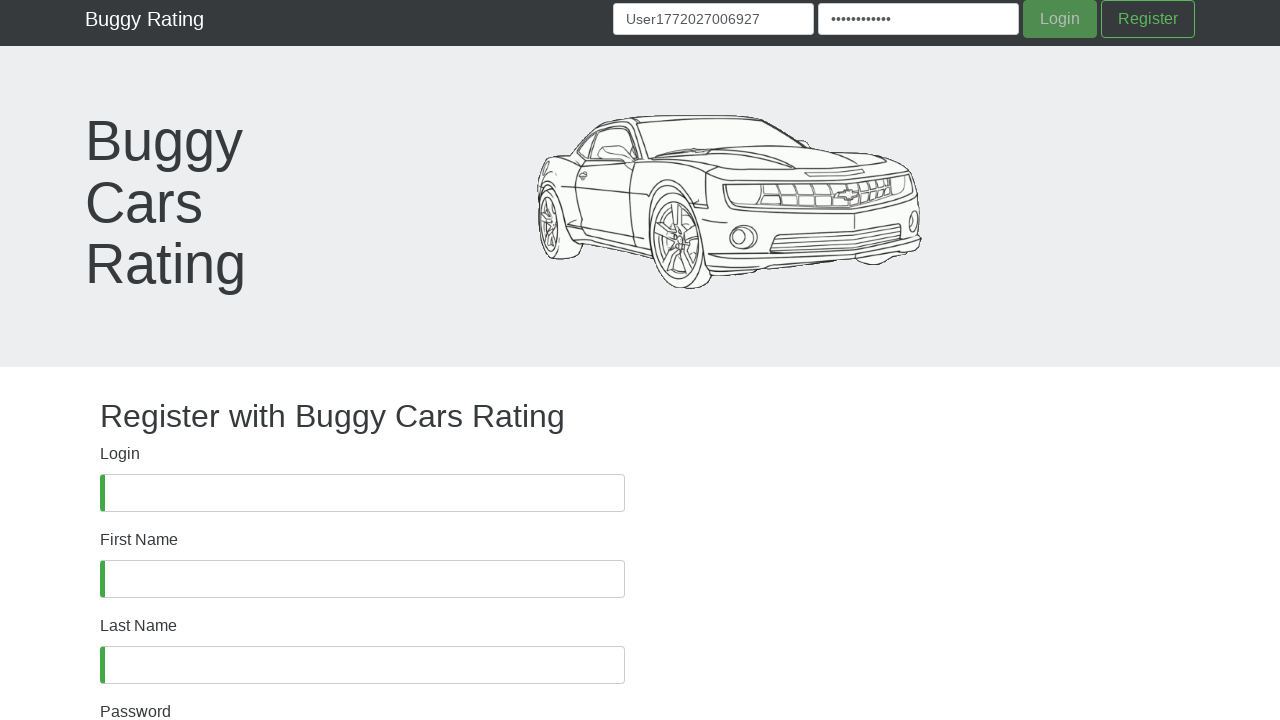

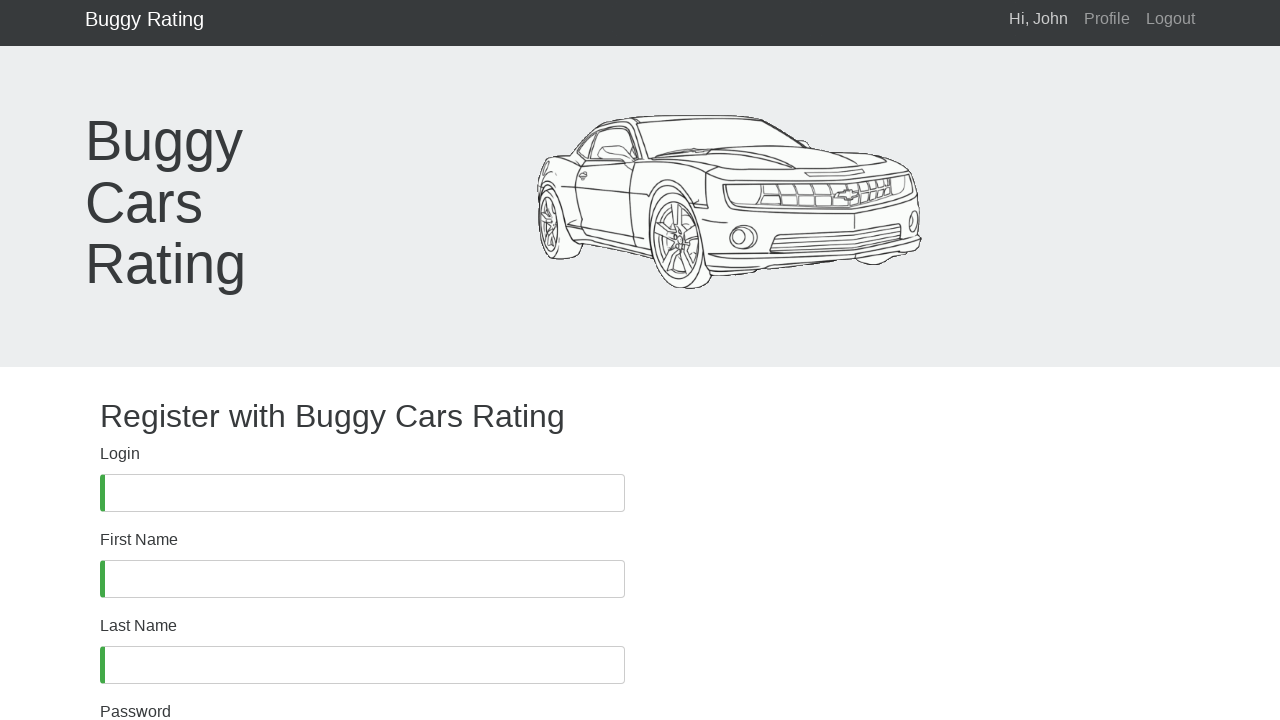